Tests dynamic loading by clicking Start button and waiting for "Hello World!" text to display using fluent wait approach

Starting URL: http://the-internet.herokuapp.com/dynamic_loading/2

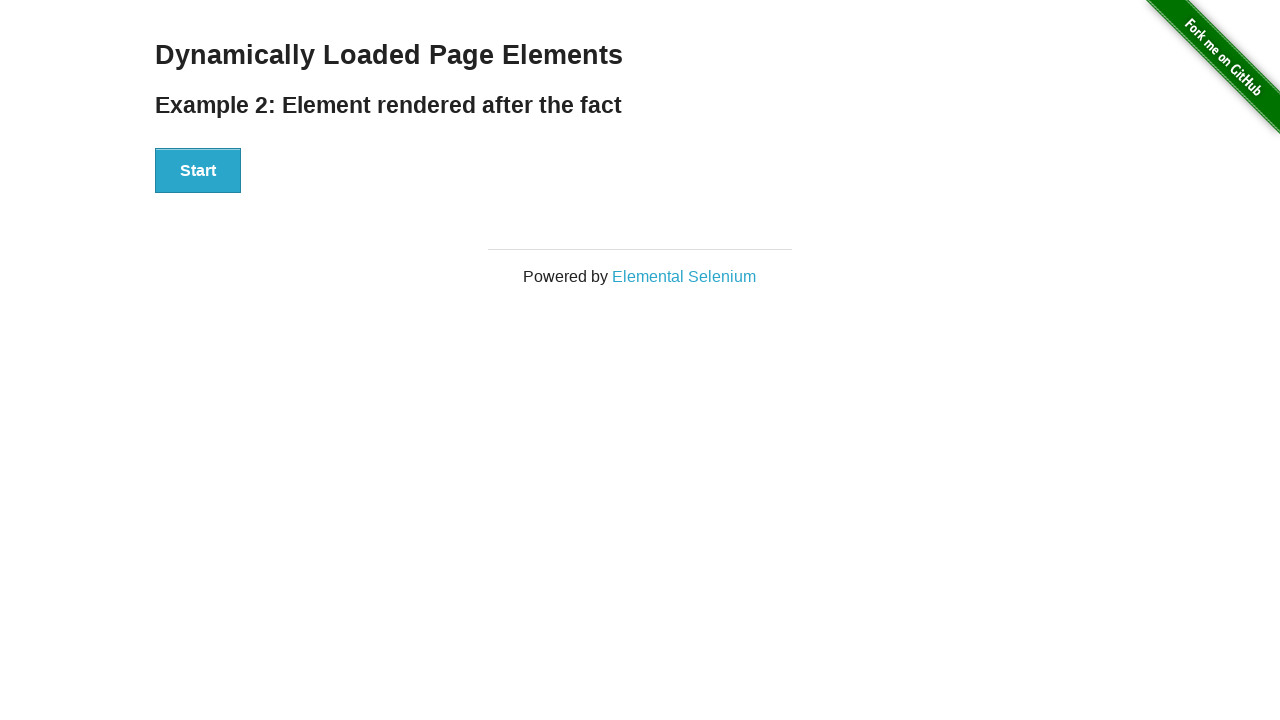

Clicked Start button to initiate dynamic loading at (198, 171) on div#start button
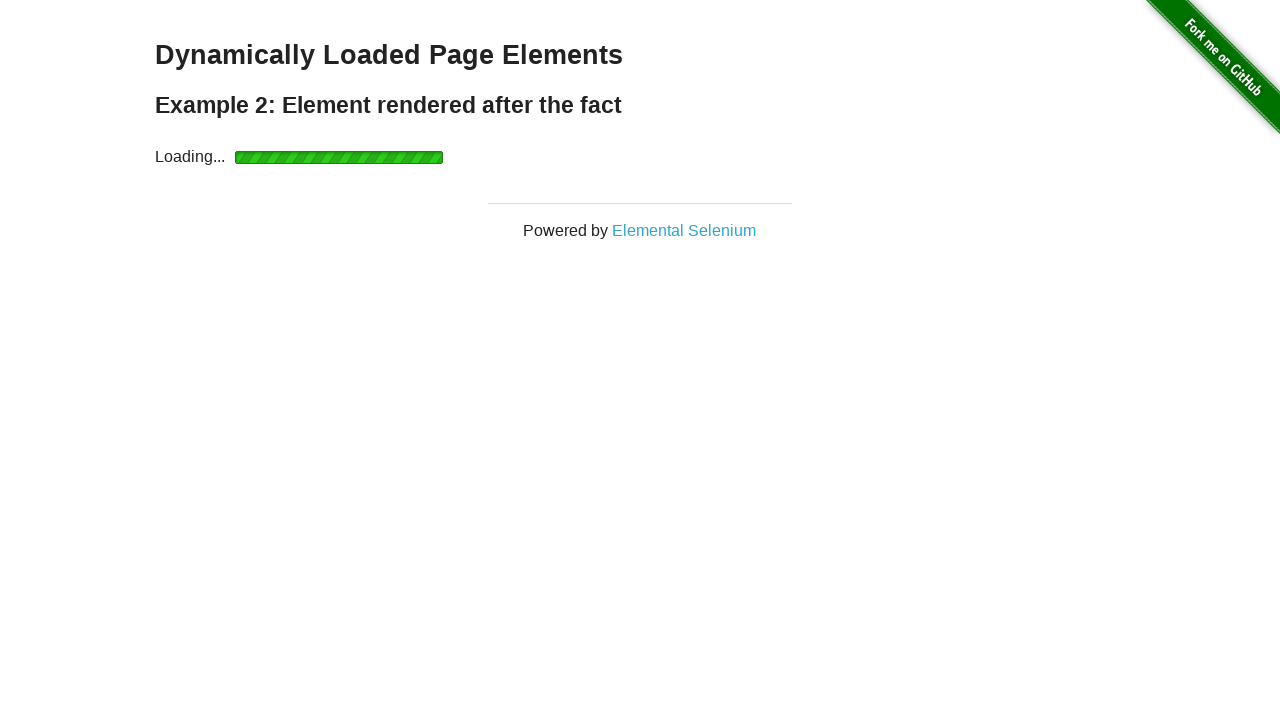

Fluent wait completed - 'Hello World!' text displayed successfully
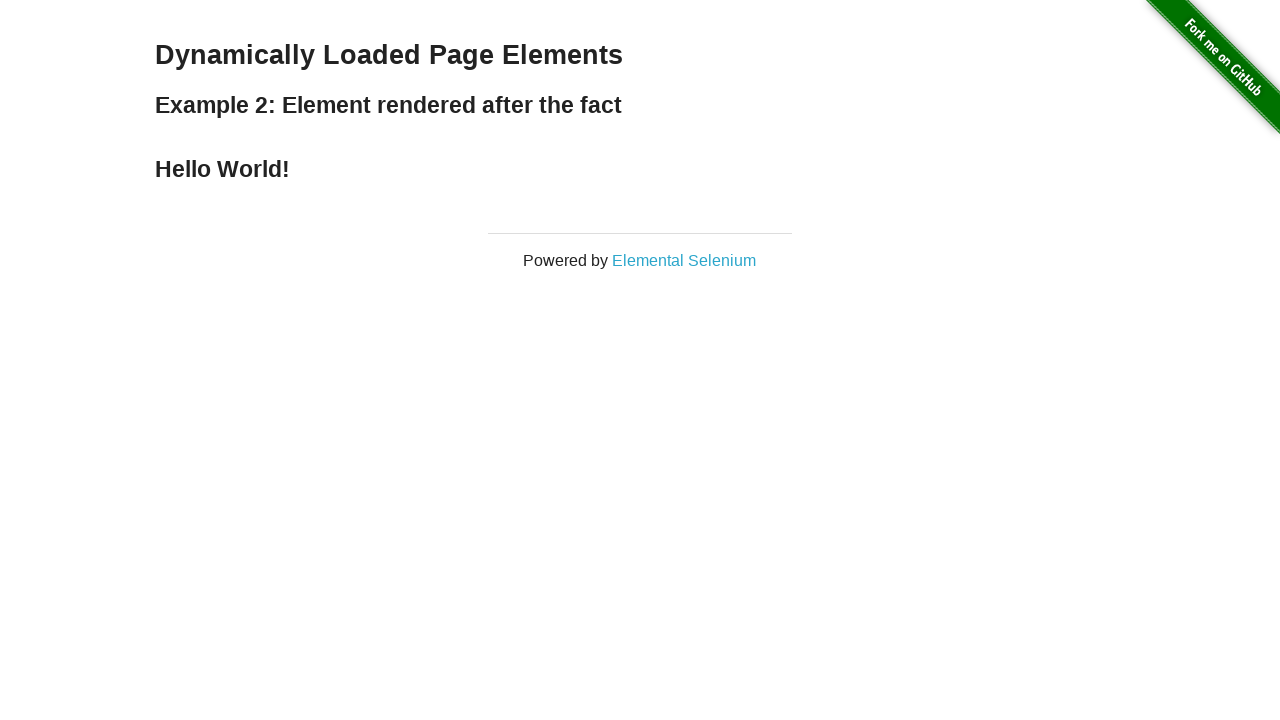

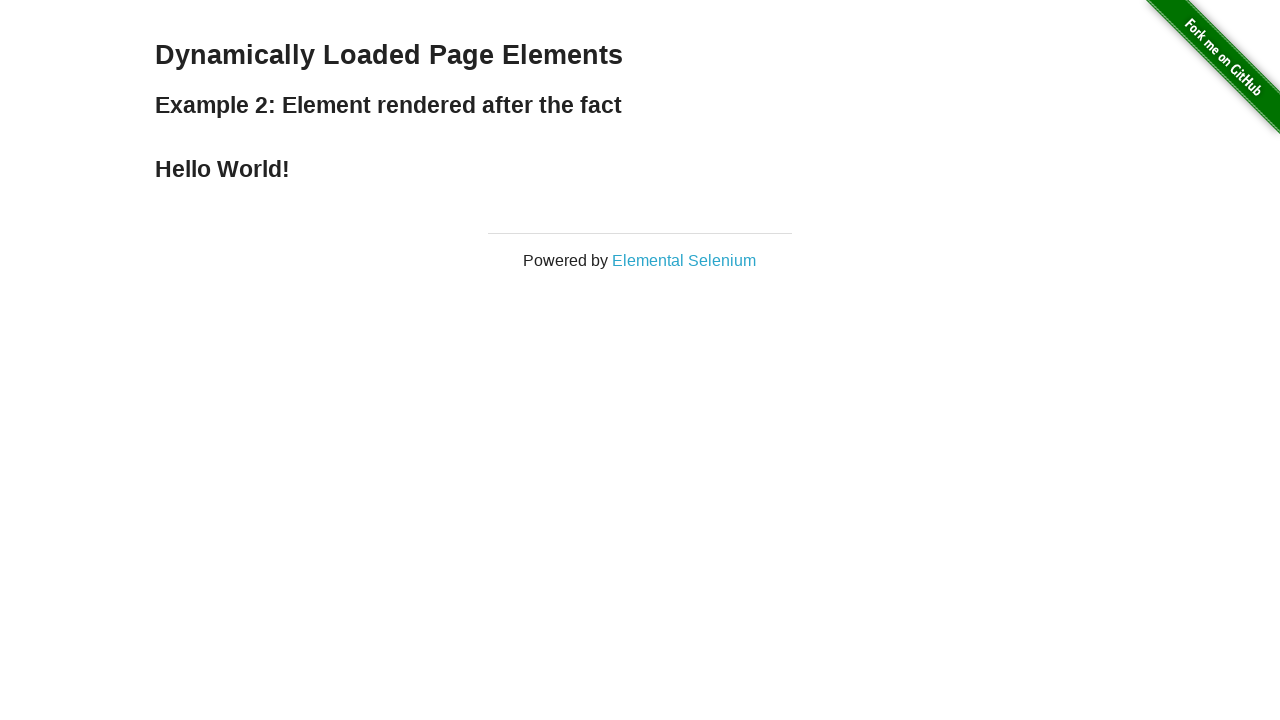